Tests clicking the About Us button in the navbar

Starting URL: https://www.demoblaze.com/index.html

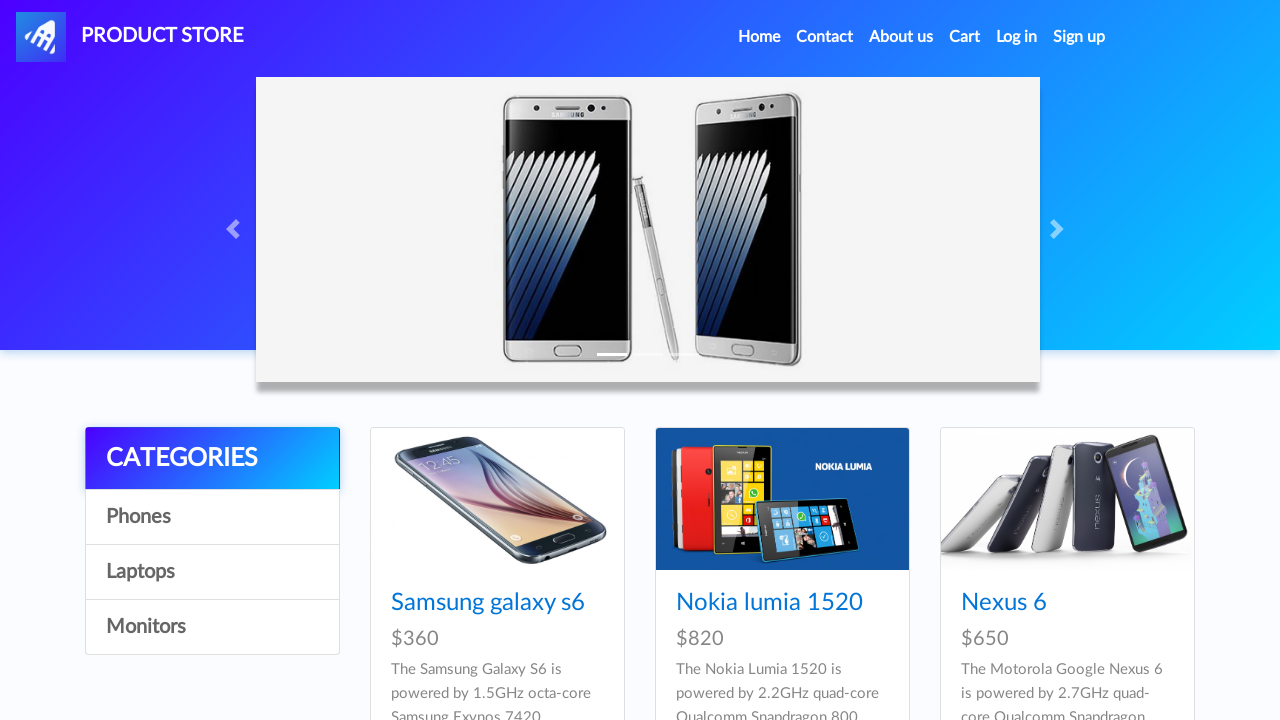

Navigated to DemoBlaze homepage
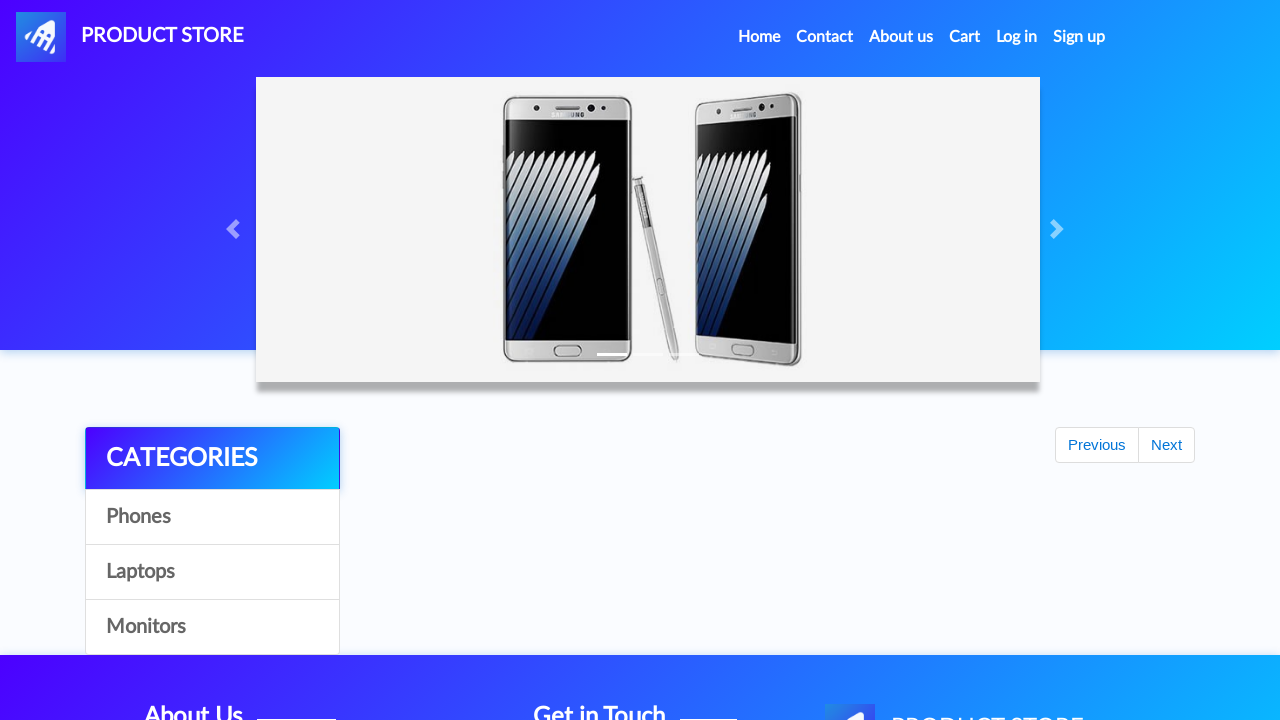

Clicked About Us button in navbar at (901, 37) on xpath=/html[1]/body[1]/nav[1]/div[1]/ul[1]/li[3]/a[1]
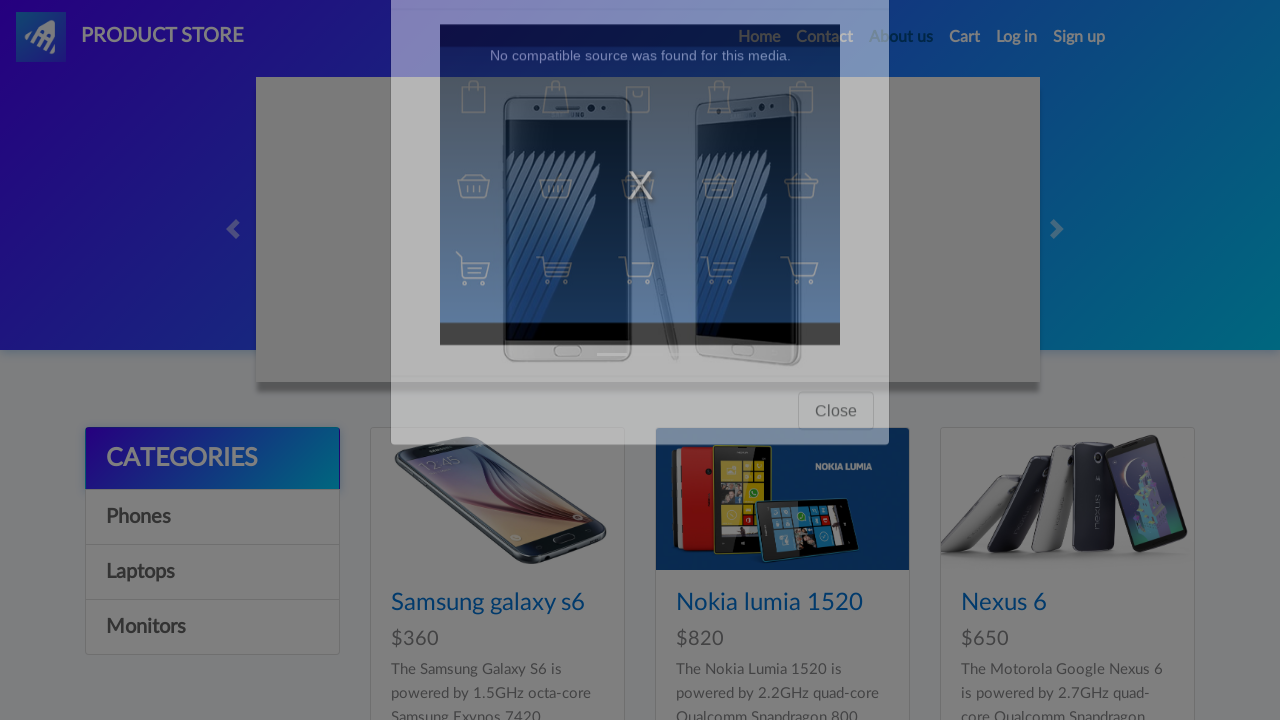

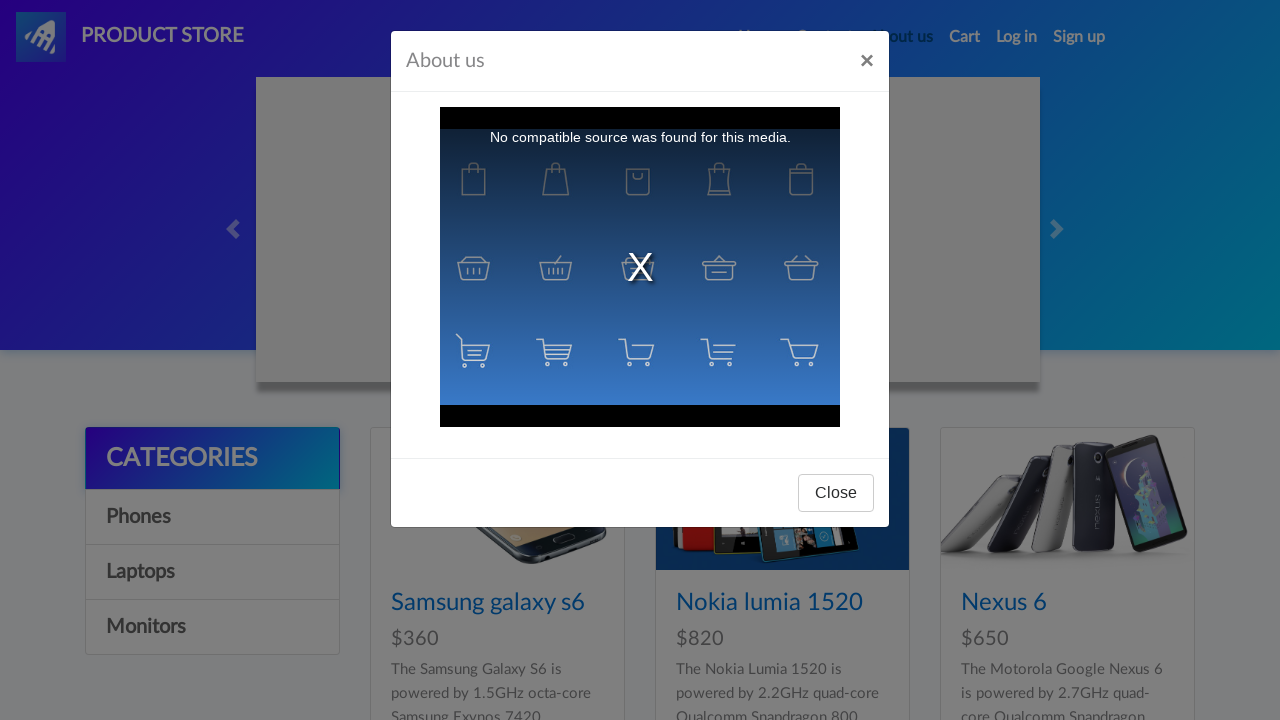